Tests the Python.org search functionality by entering "pycon" in the search box and submitting the search to verify results are returned.

Starting URL: http://www.python.org

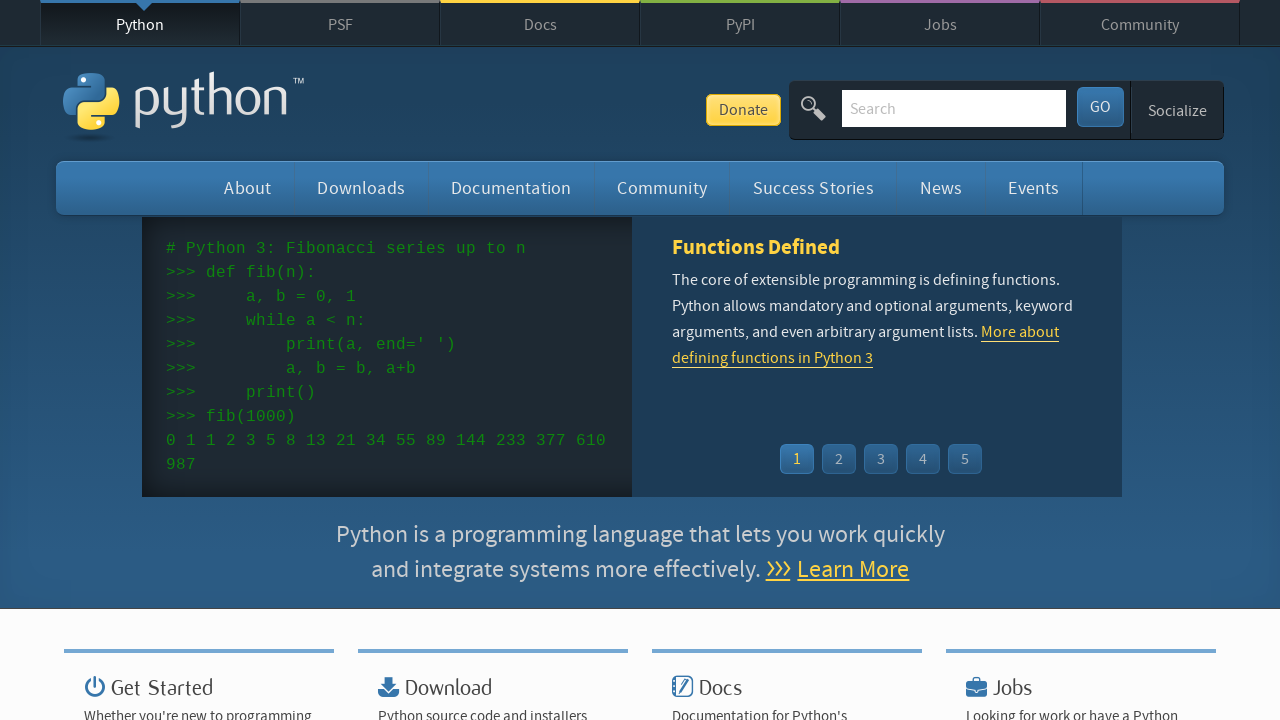

Filled search box with 'pycon' on input[name='q']
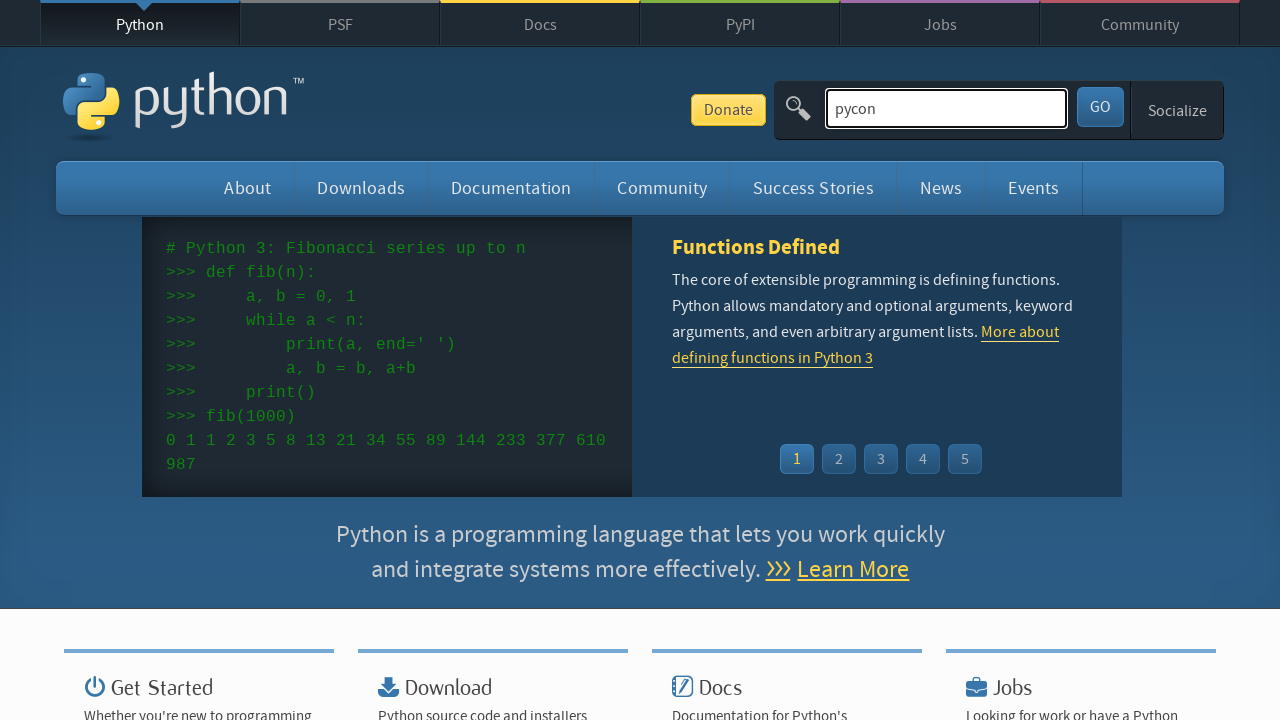

Pressed Enter to submit search on input[name='q']
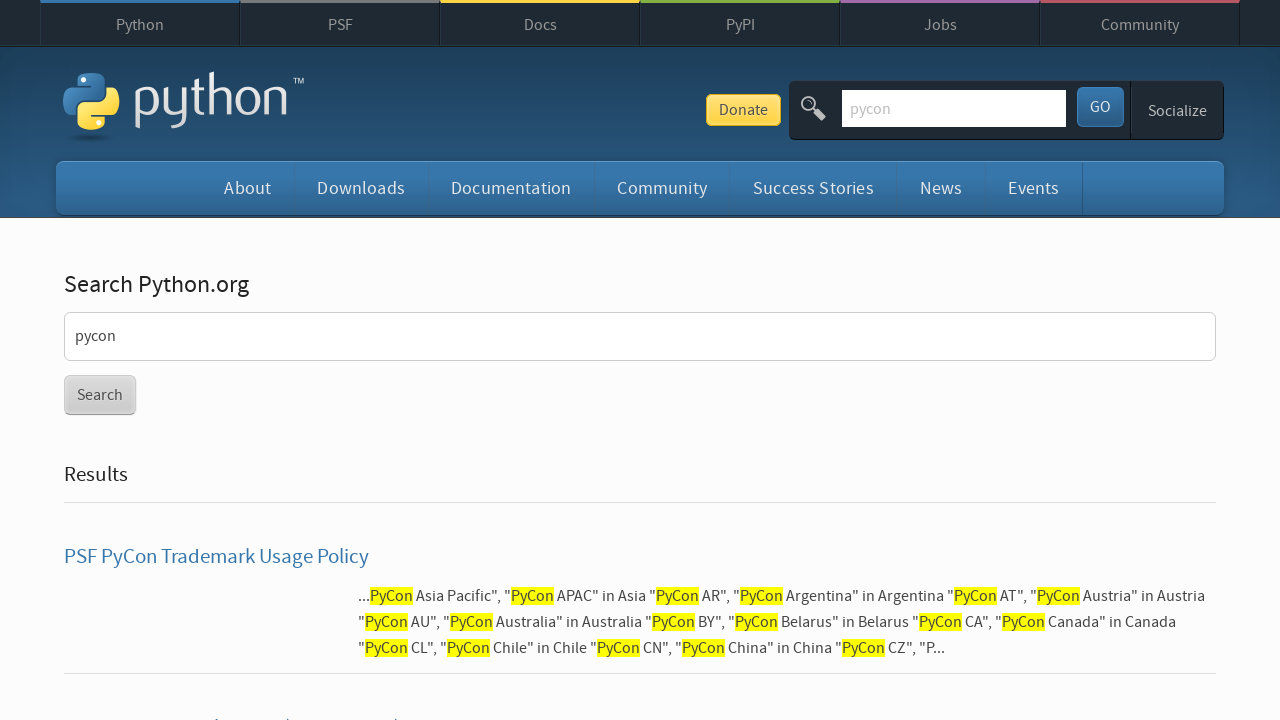

Waited for search results to load (networkidle)
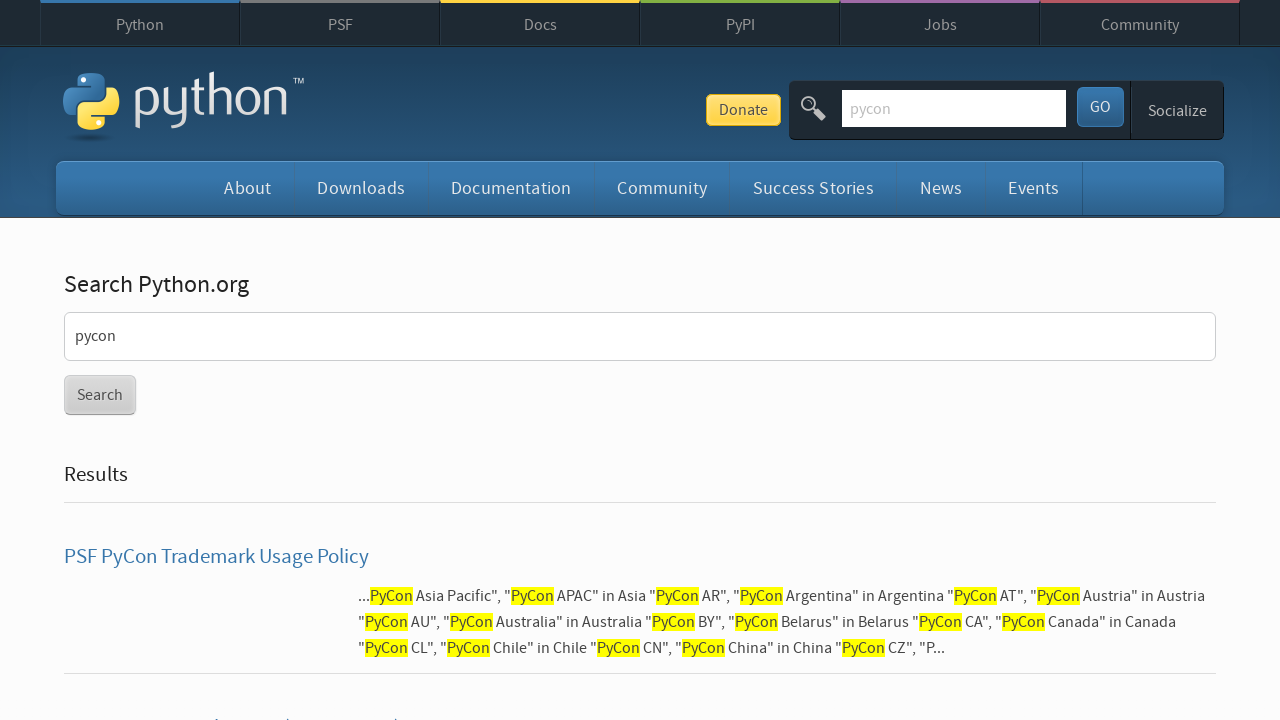

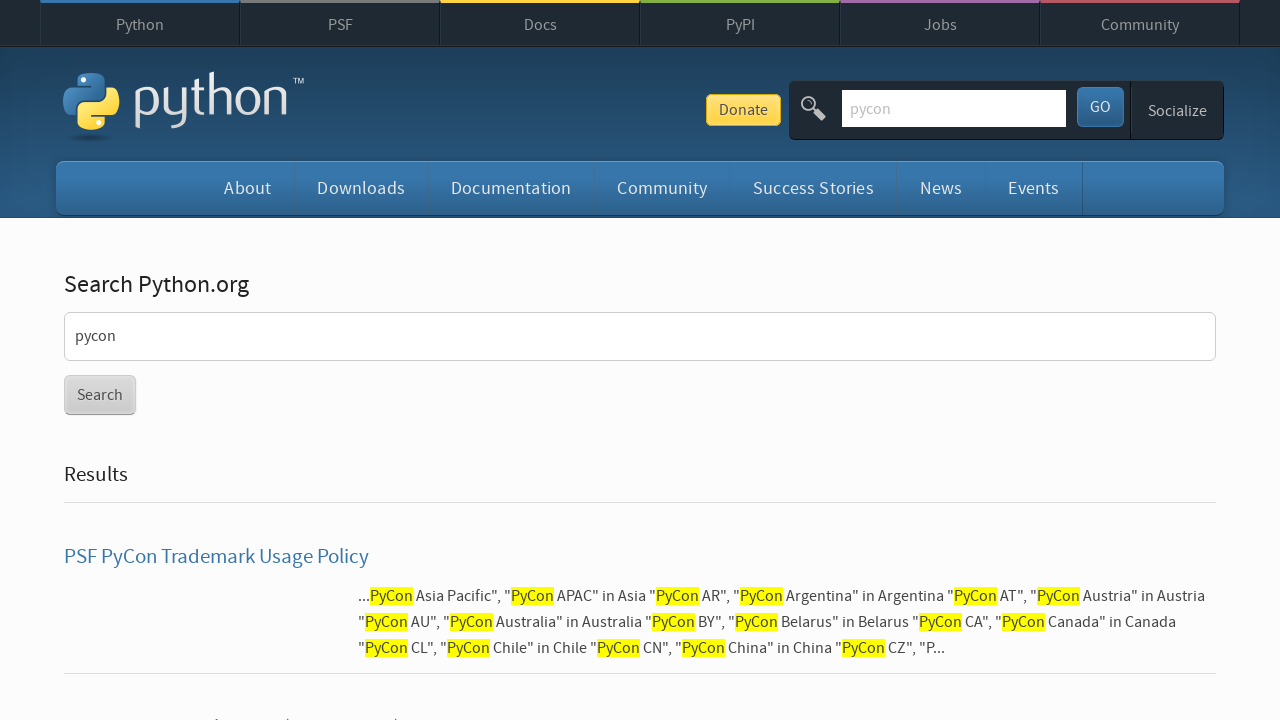